Tests simple JavaScript alert by clicking the button, switching to the alert, and accepting it

Starting URL: https://v1.training-support.net/selenium/javascript-alerts

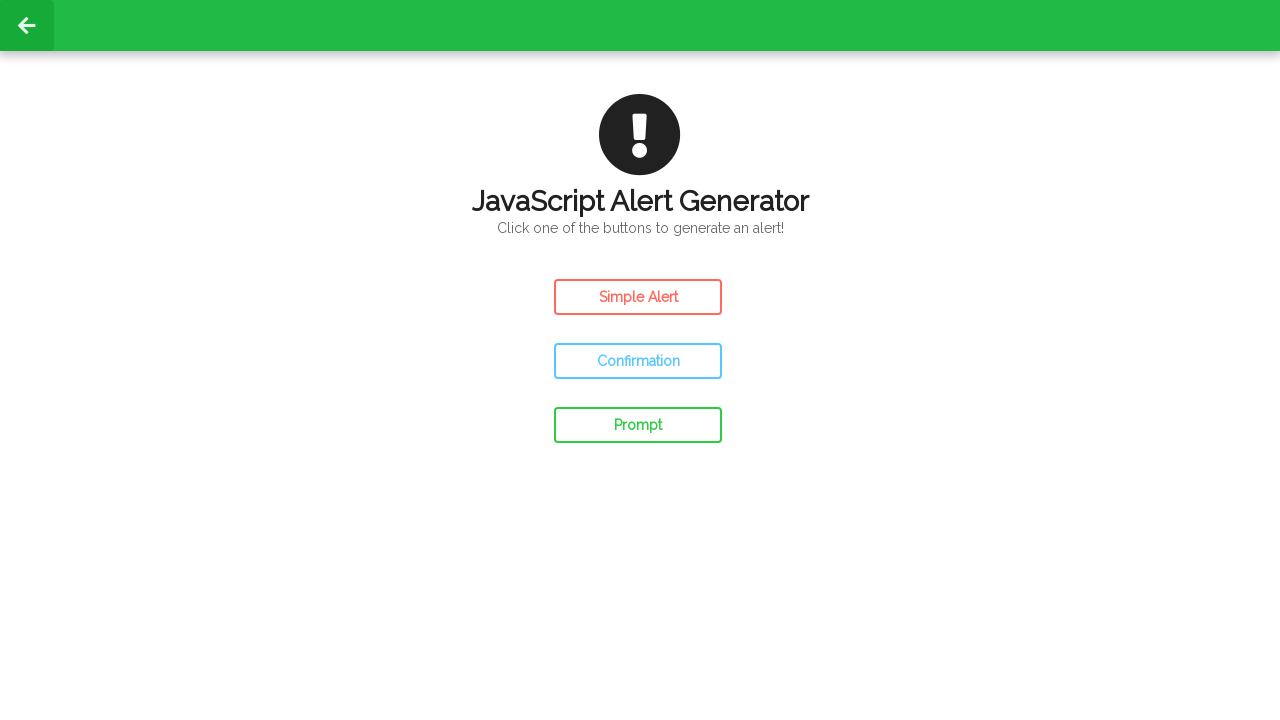

Clicked the Simple Alert button at (638, 297) on #simple
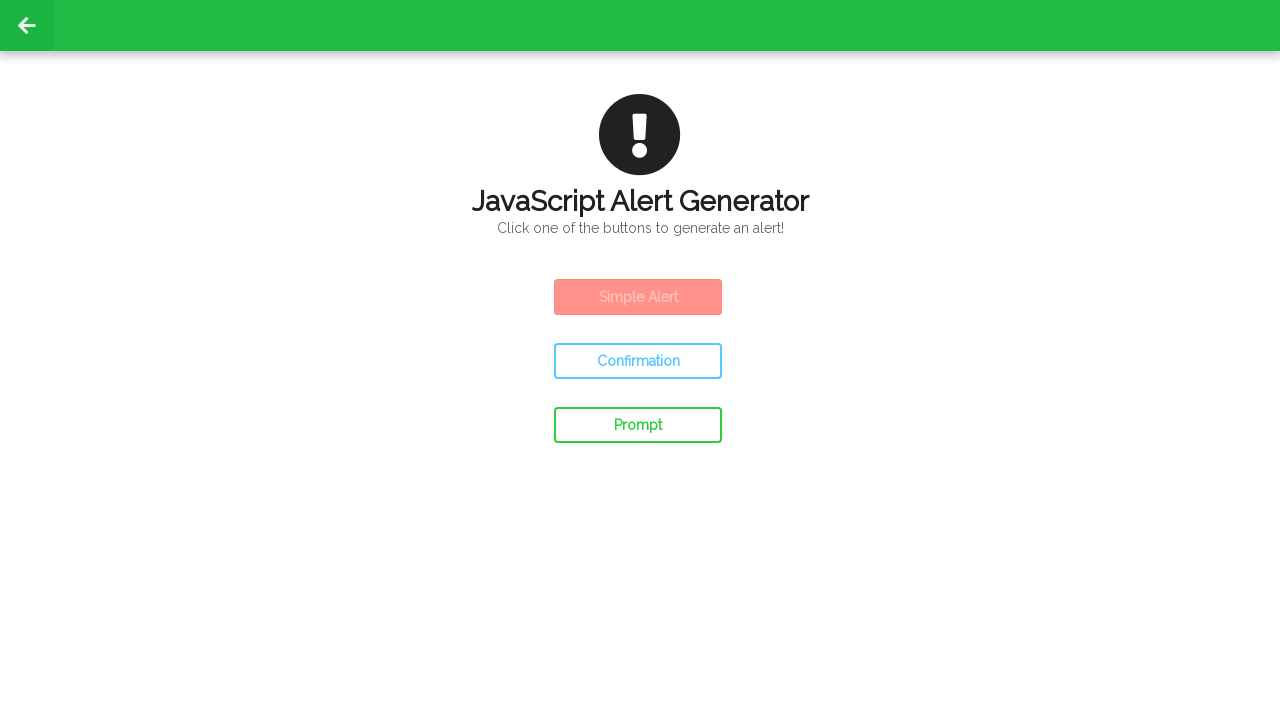

Set up dialog handler to accept alerts
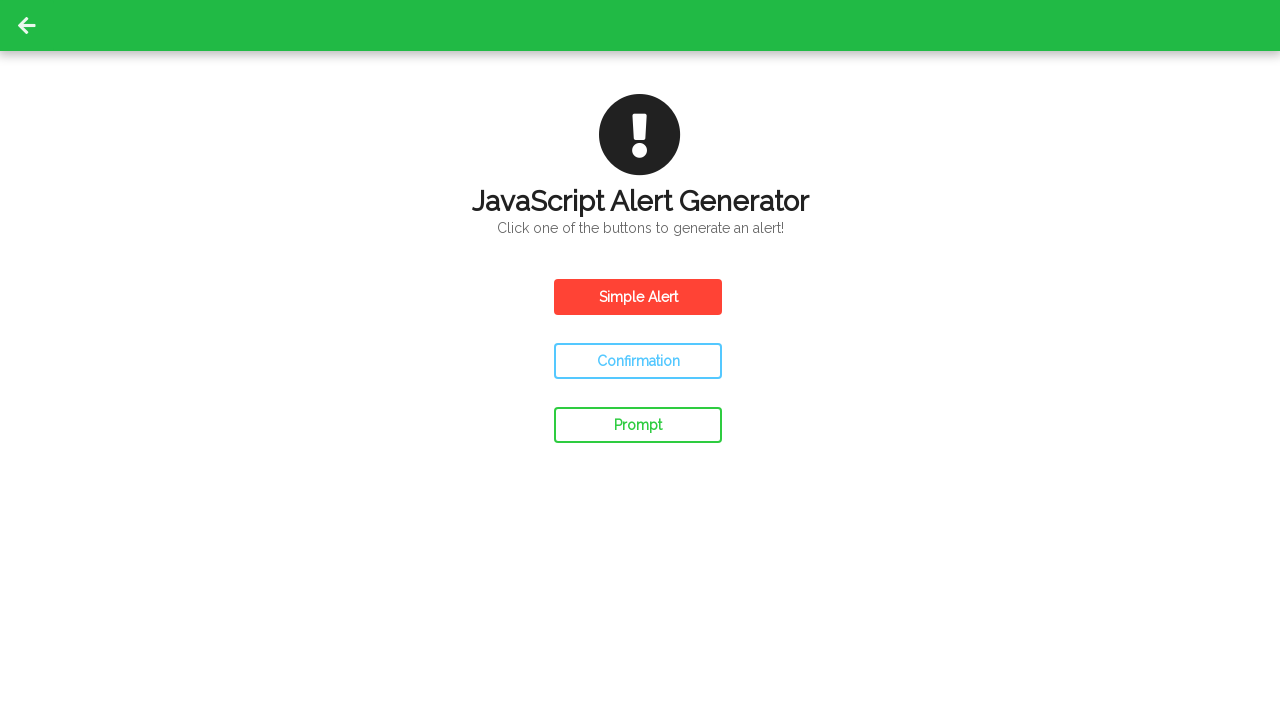

Waited for alert to be processed
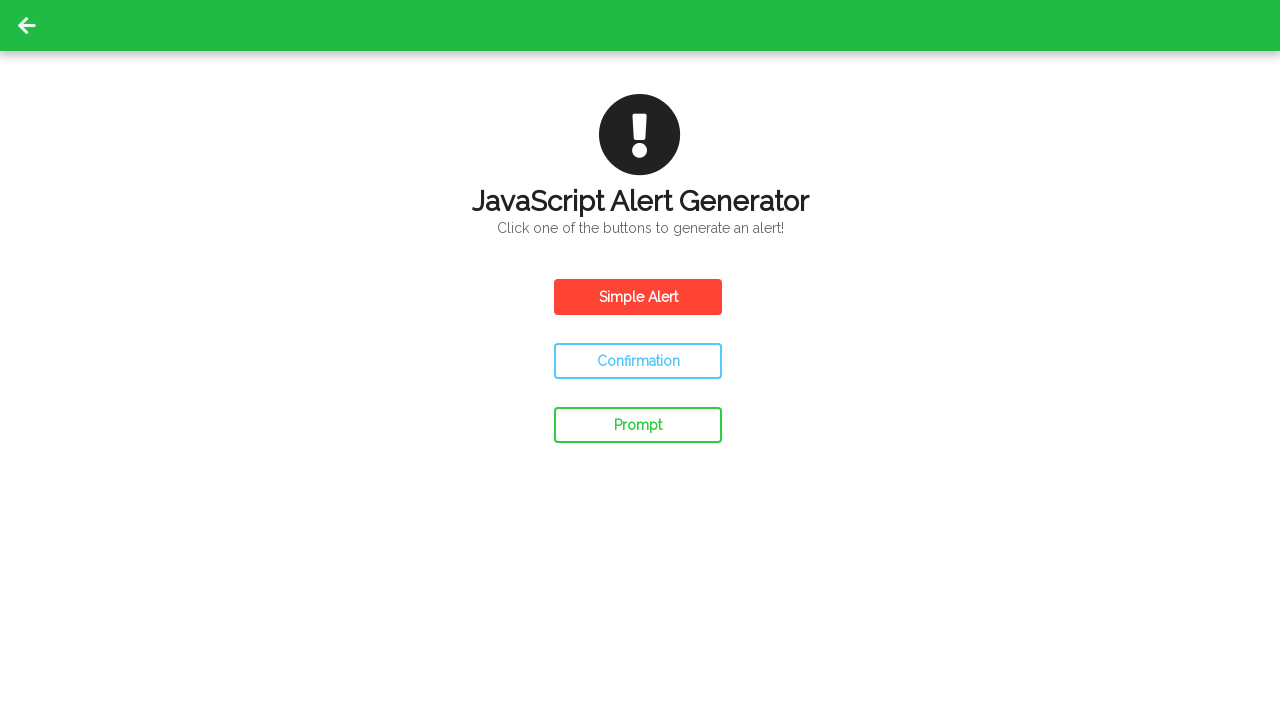

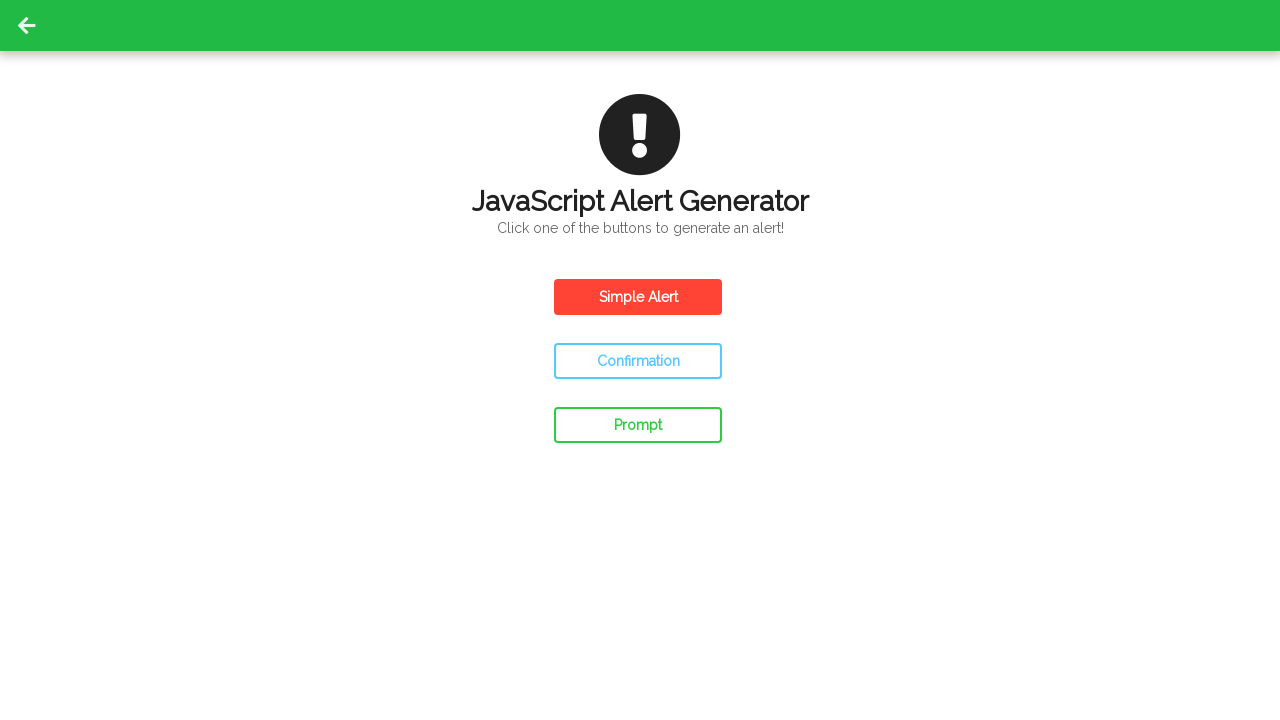